Tests basic page load functionality by navigating to the Vivo India website and verifying the page loads successfully.

Starting URL: https://www.vivo.com/in/

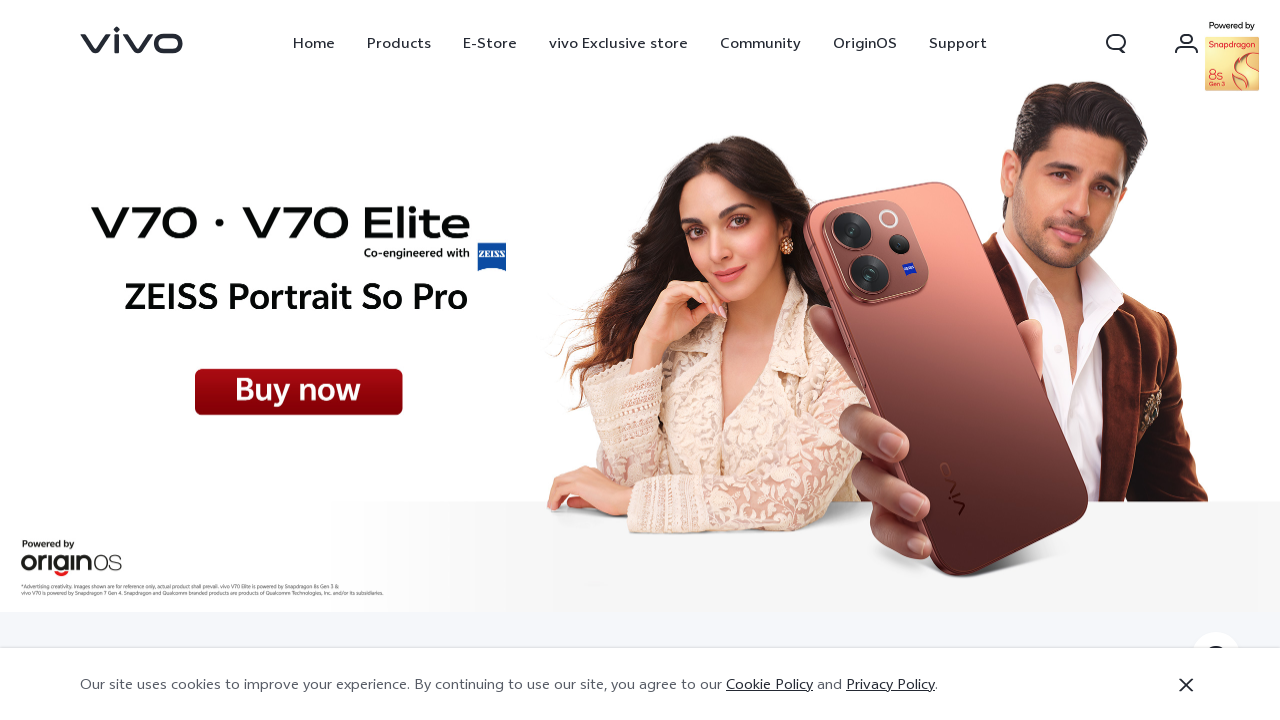

Set viewport size to 1920x1080
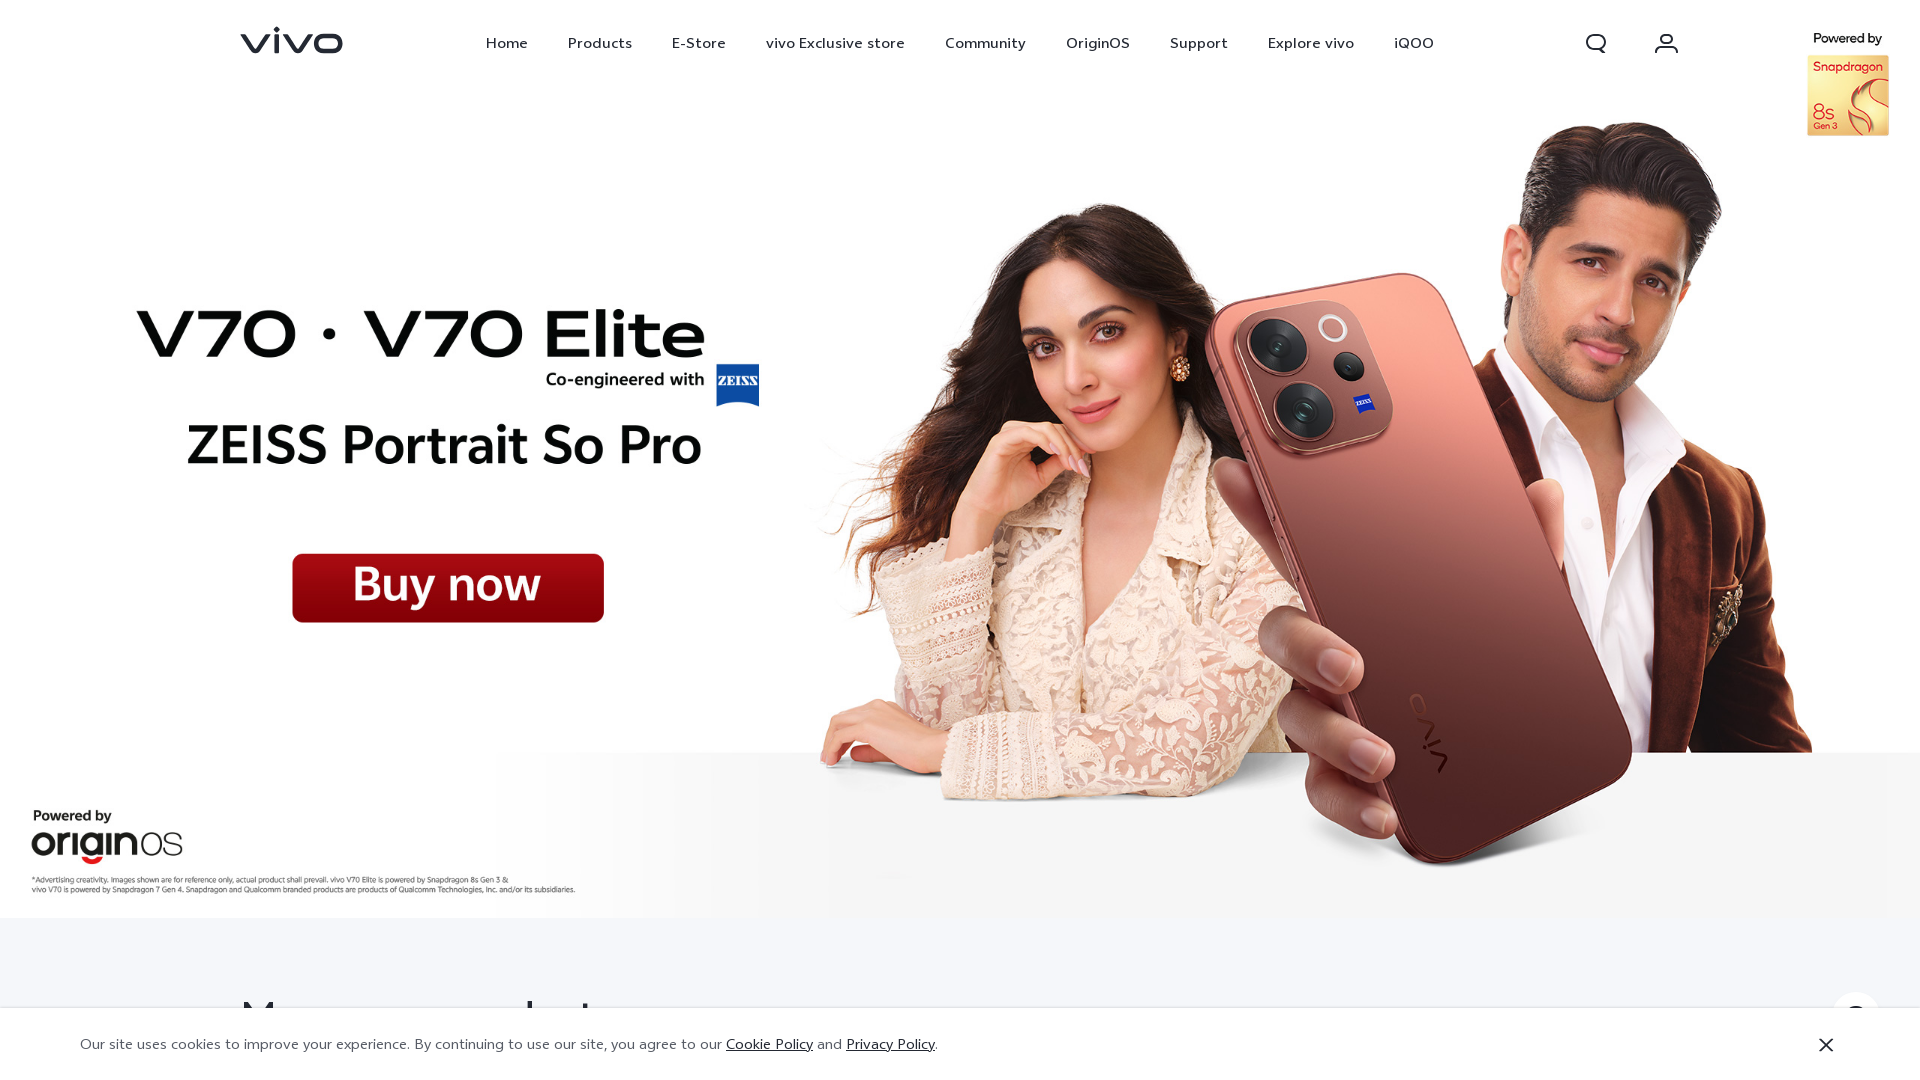

Page DOM content fully loaded
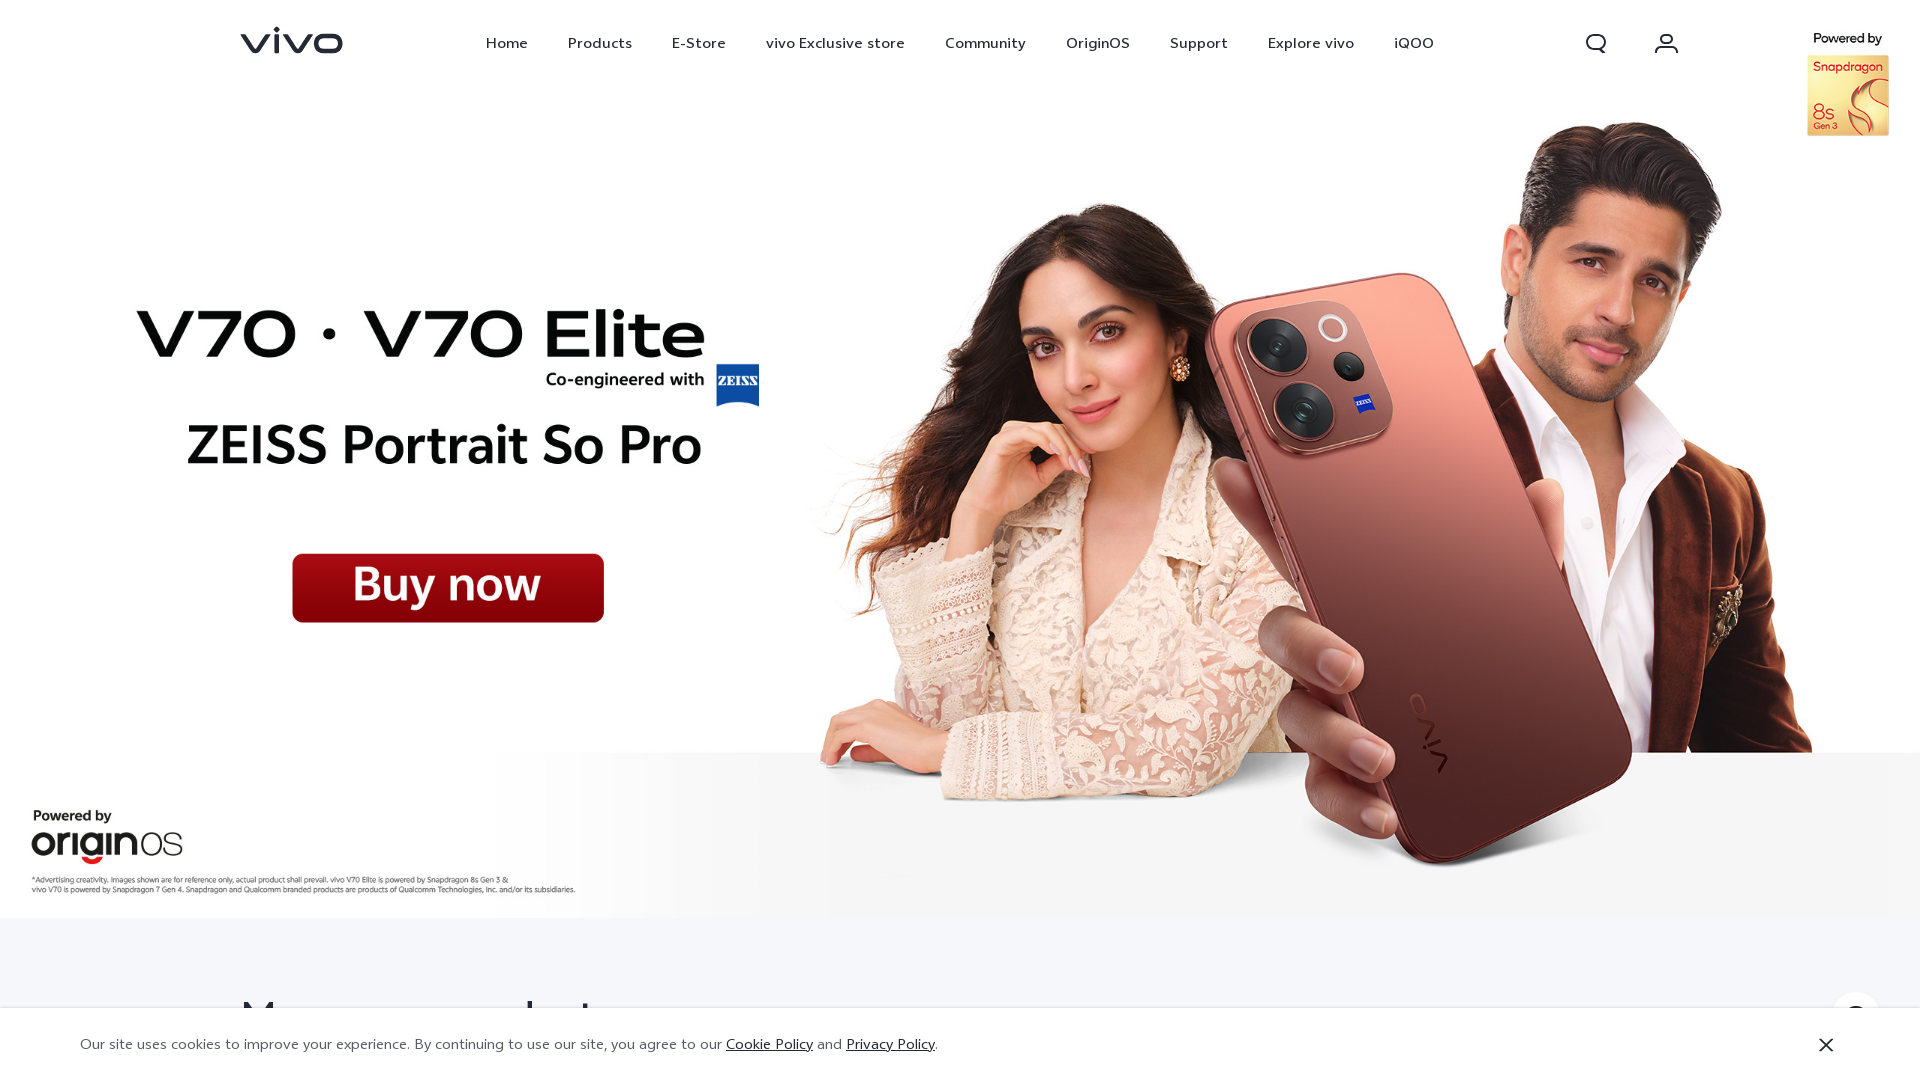

Body element is visible, confirming page load success on Vivo India website
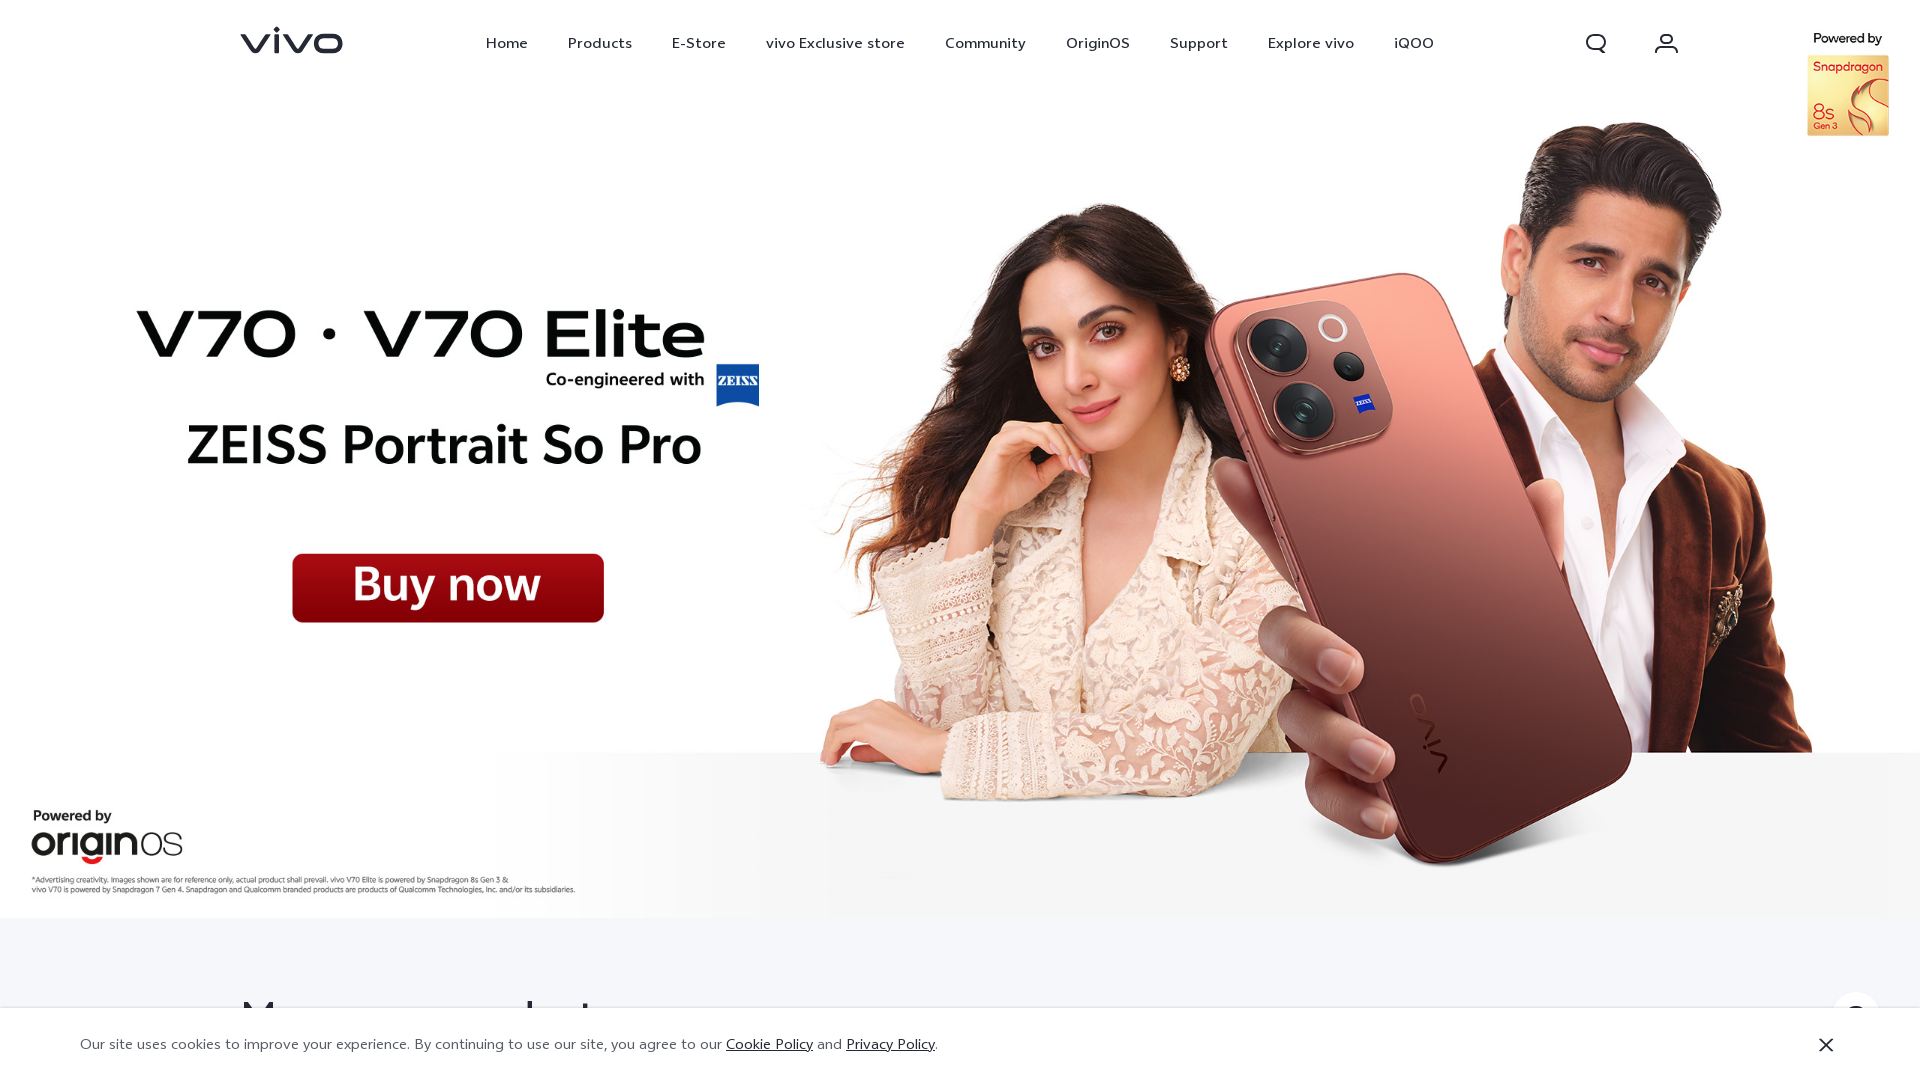

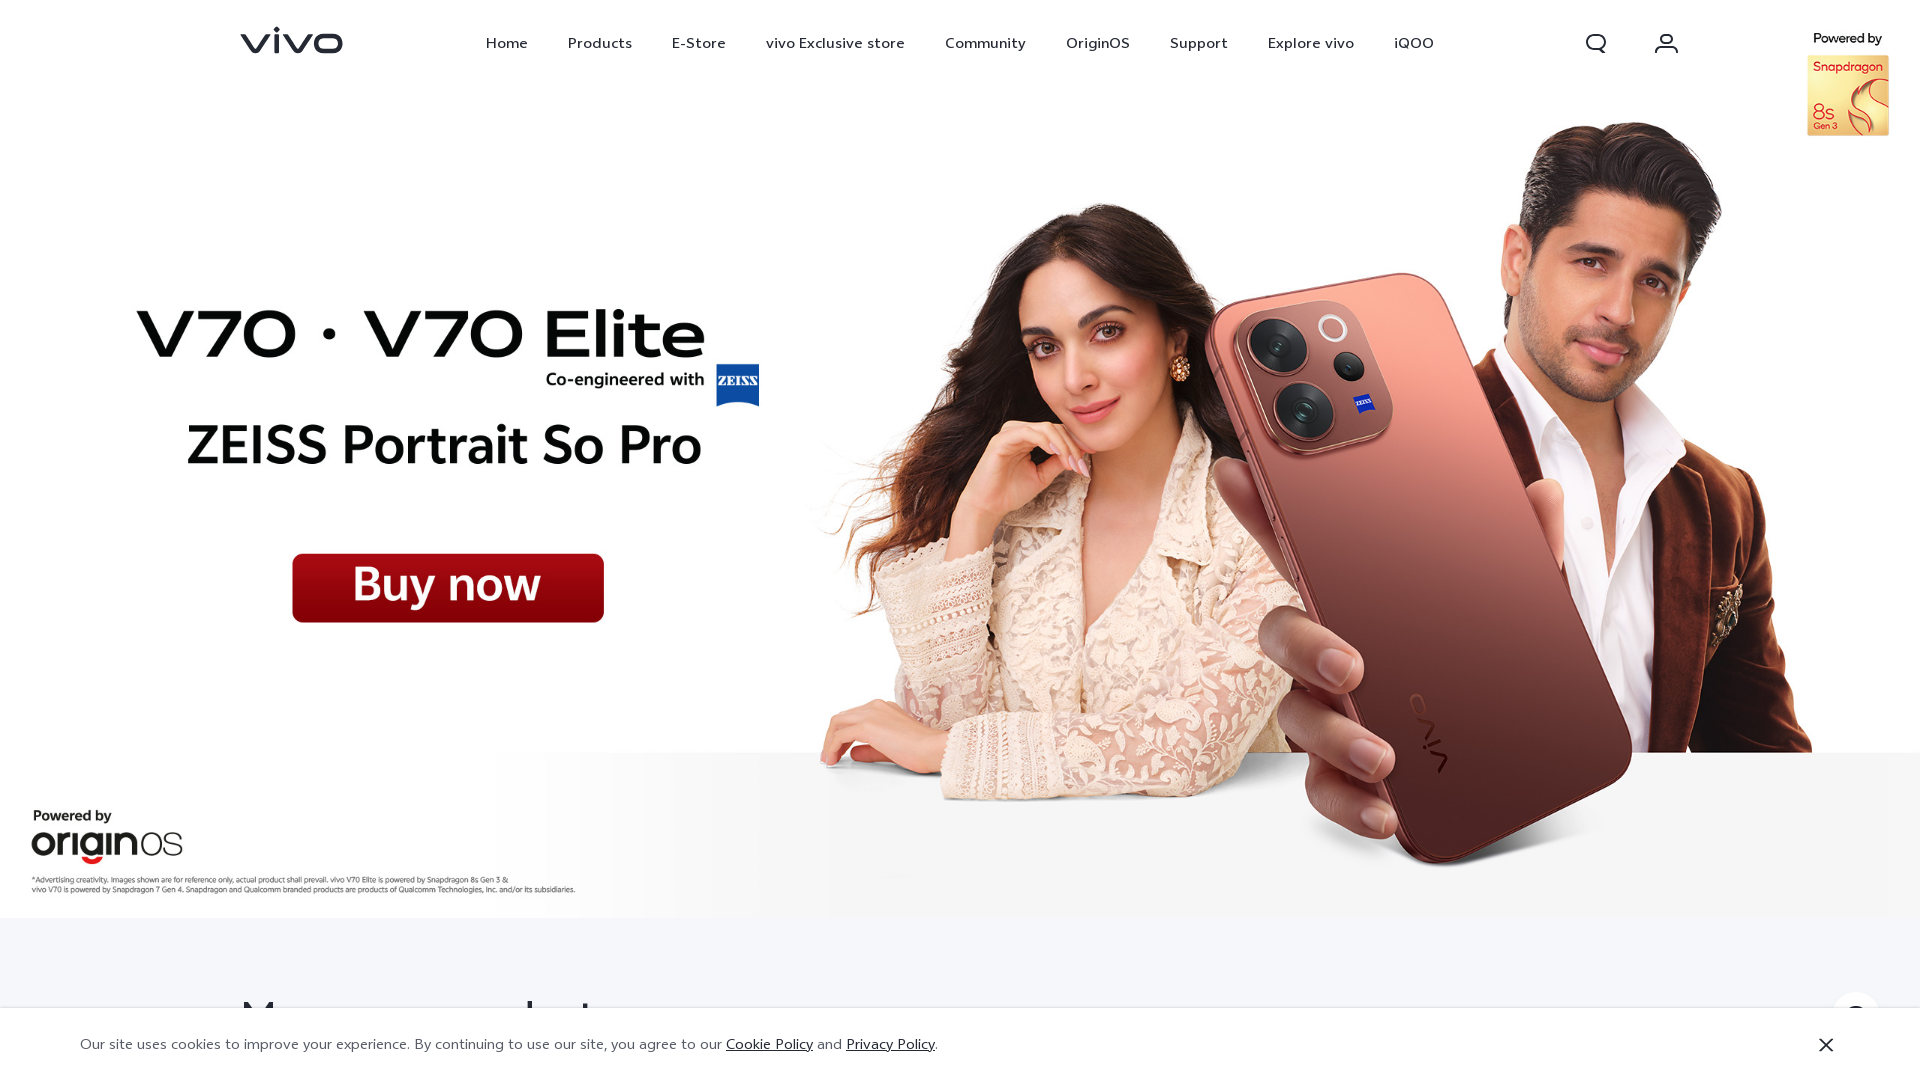